Tests dropdown functionality on a Selenium tutorial page by clicking a dropdown button and selecting the "Male" option from the dropdown menu.

Starting URL: http://qxf2.com/selenium-tutorial-main

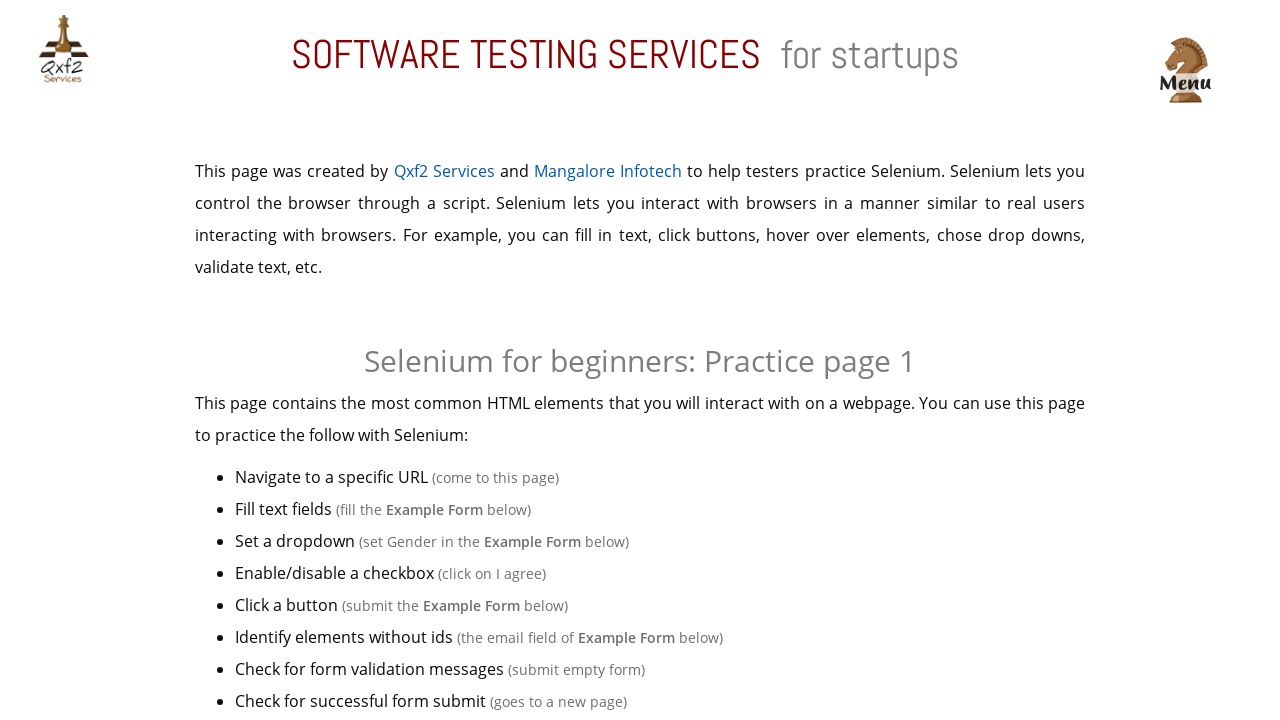

Clicked dropdown button to open dropdown menu at (478, 360) on button[type='button']
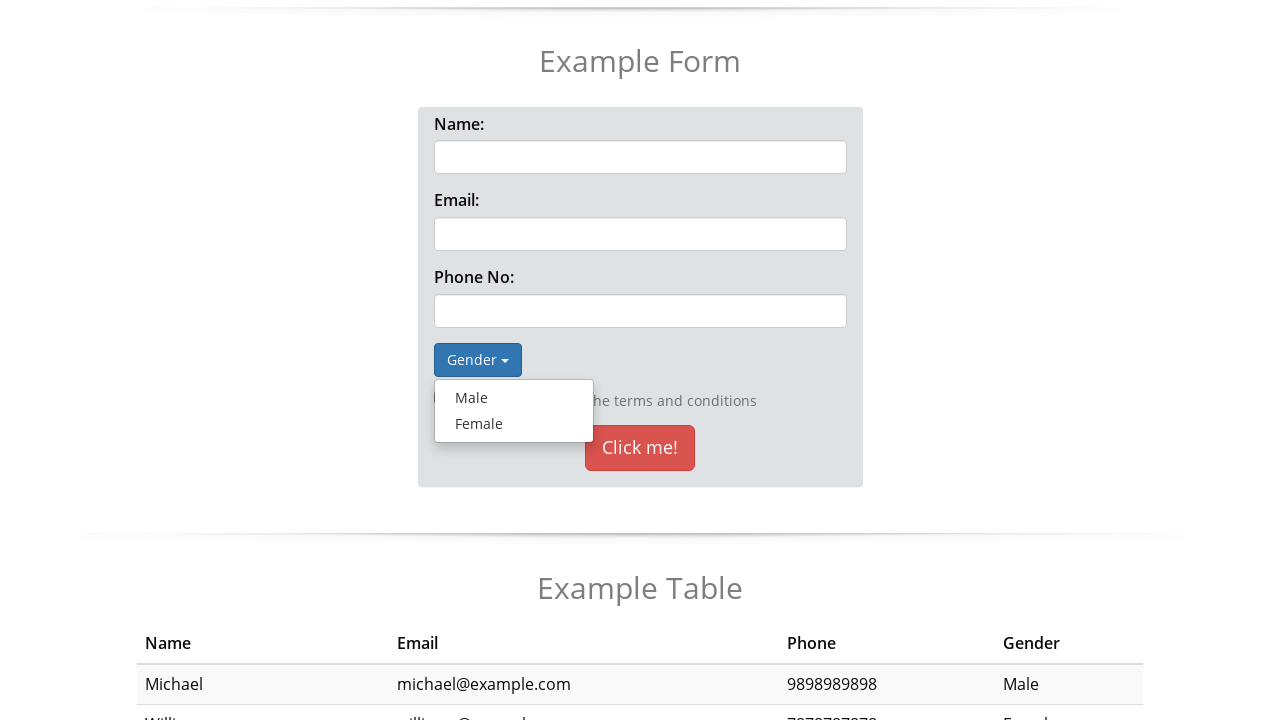

Selected 'Male' option from dropdown menu at (514, 398) on xpath=//a[text()='Male']
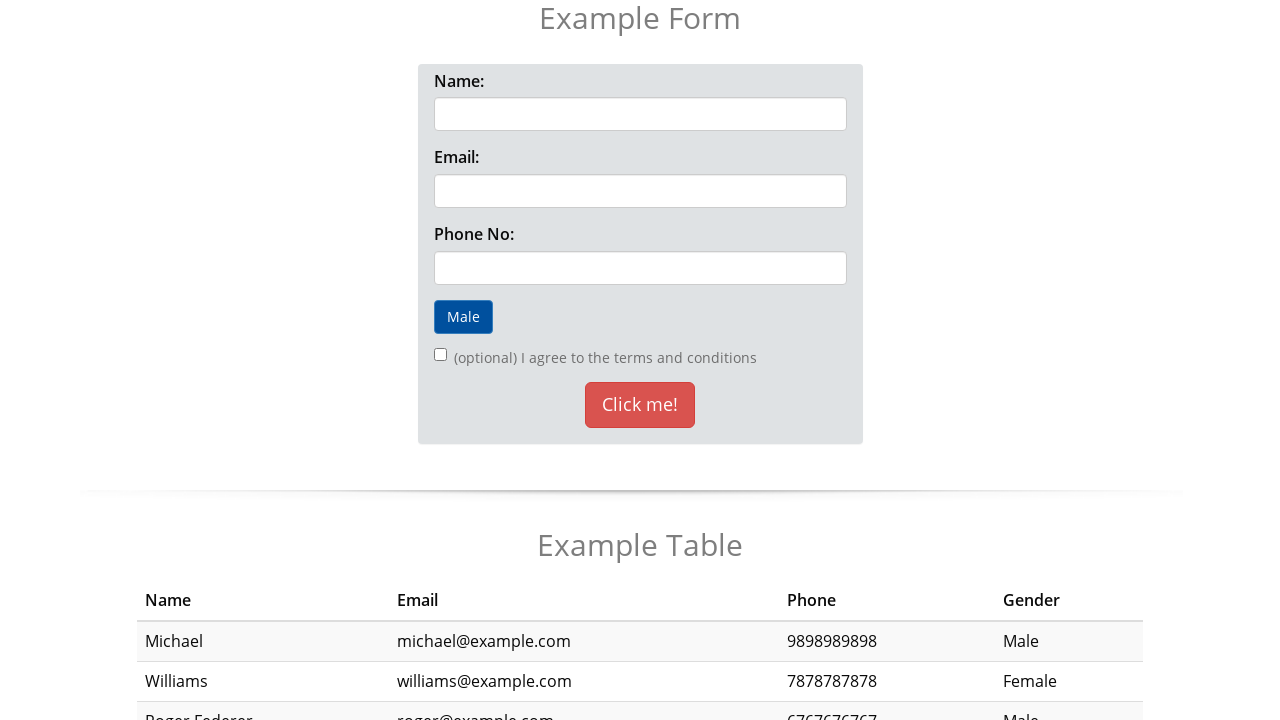

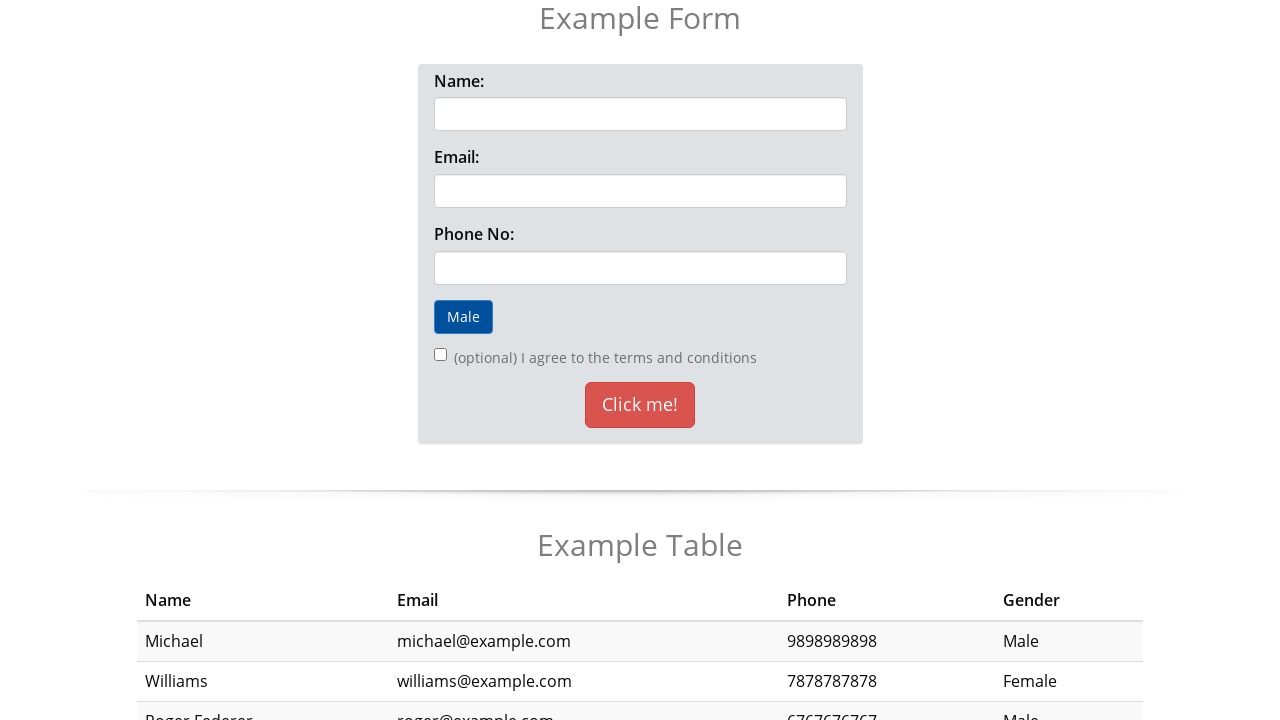